Tests canceling an edit operation by pressing Escape key

Starting URL: https://todomvc4tasj.herokuapp.com/#/

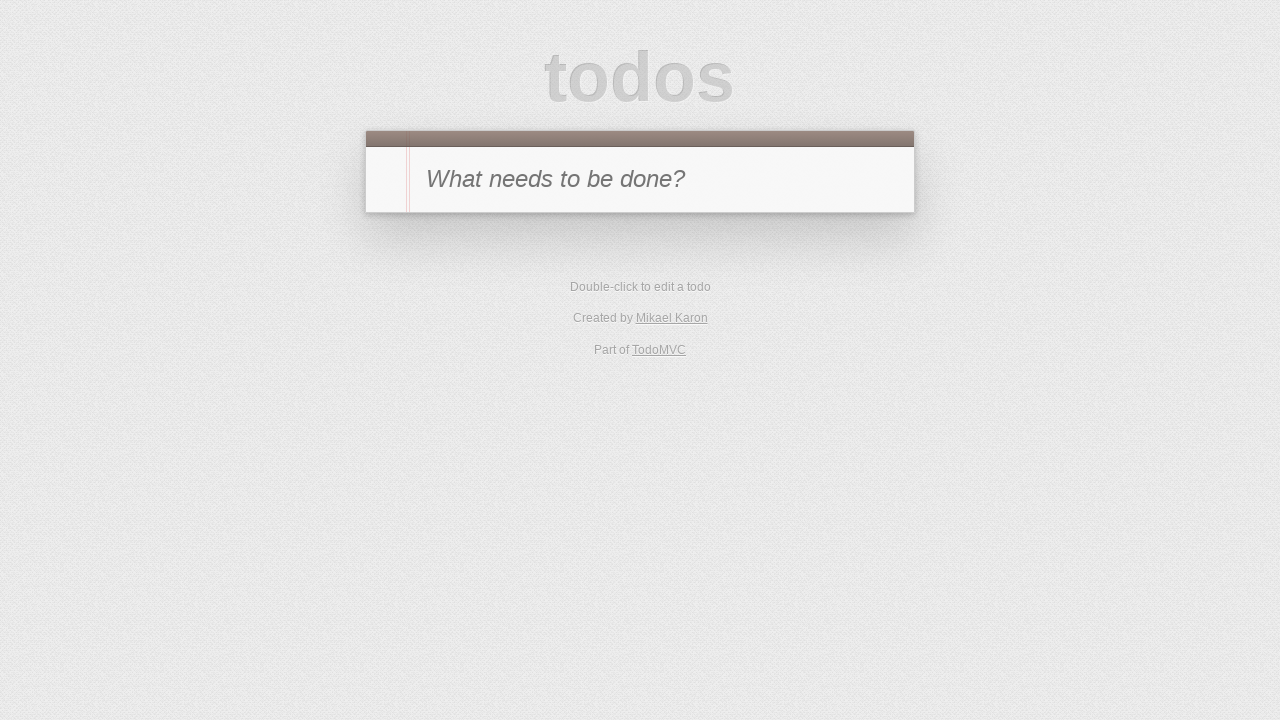

Set initial todo item in localStorage
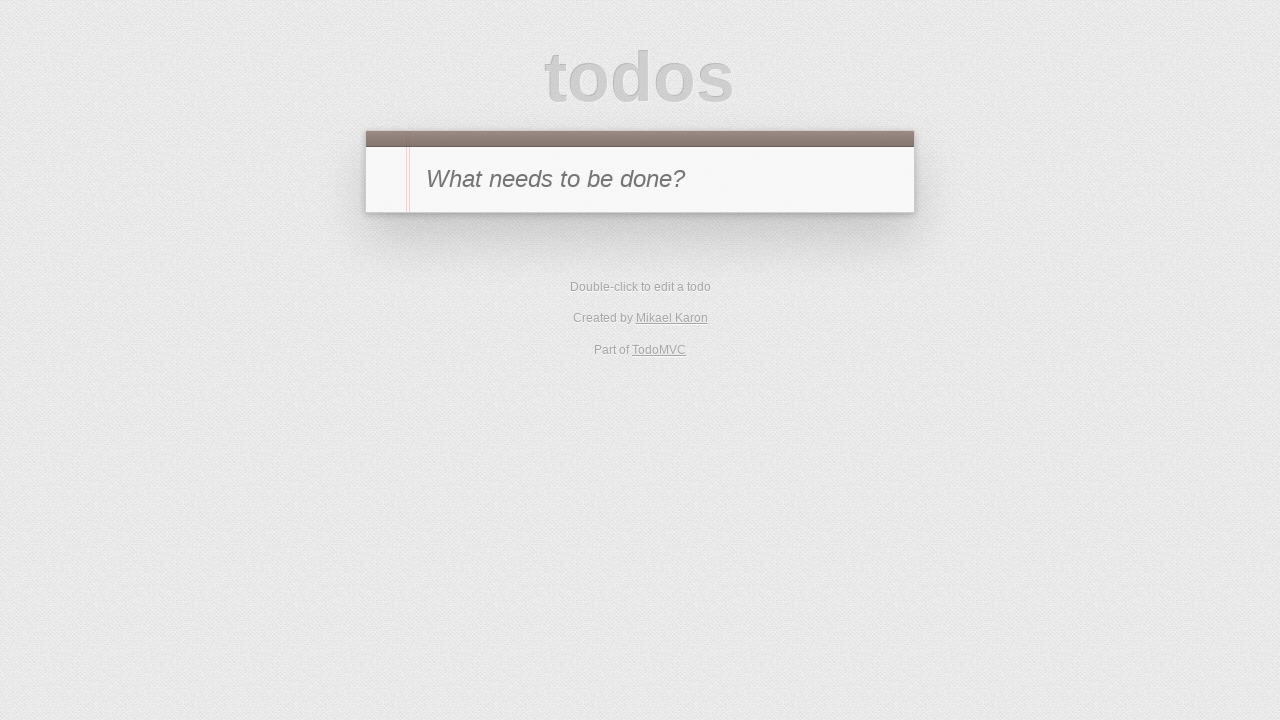

Reloaded page to load todos from localStorage
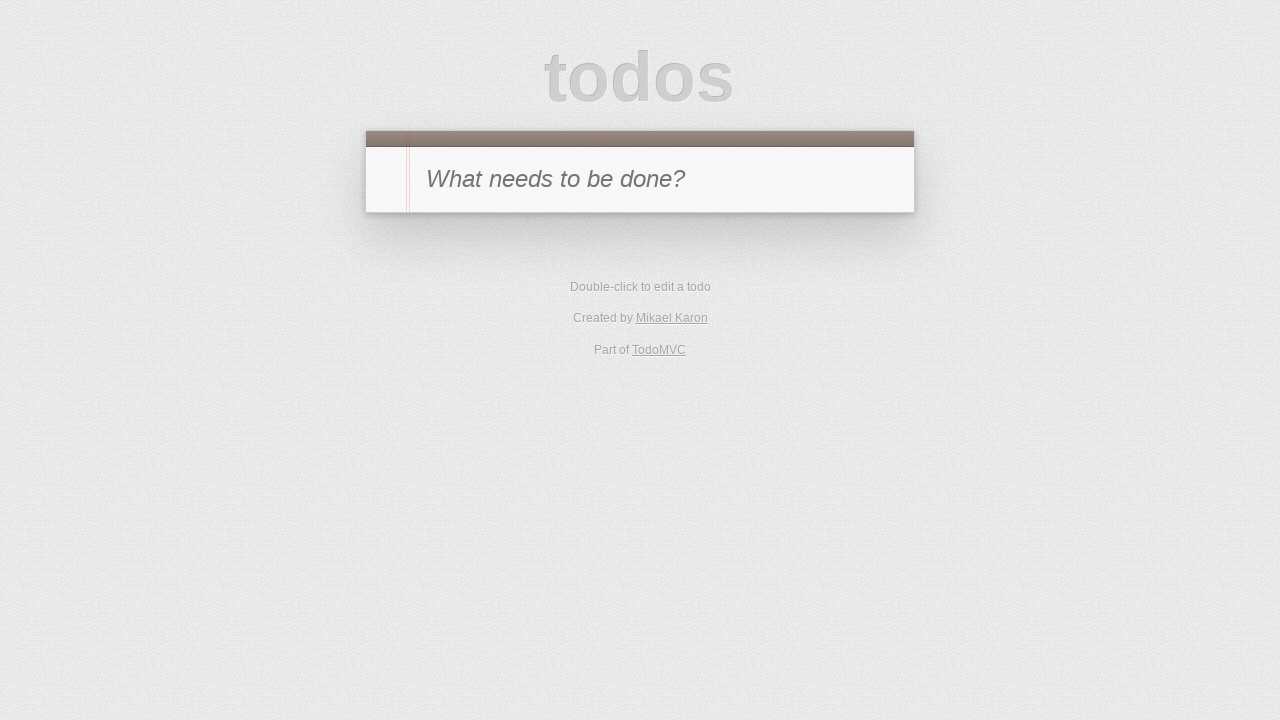

Clicked home navigation link at (578, 291) on [href='#/']
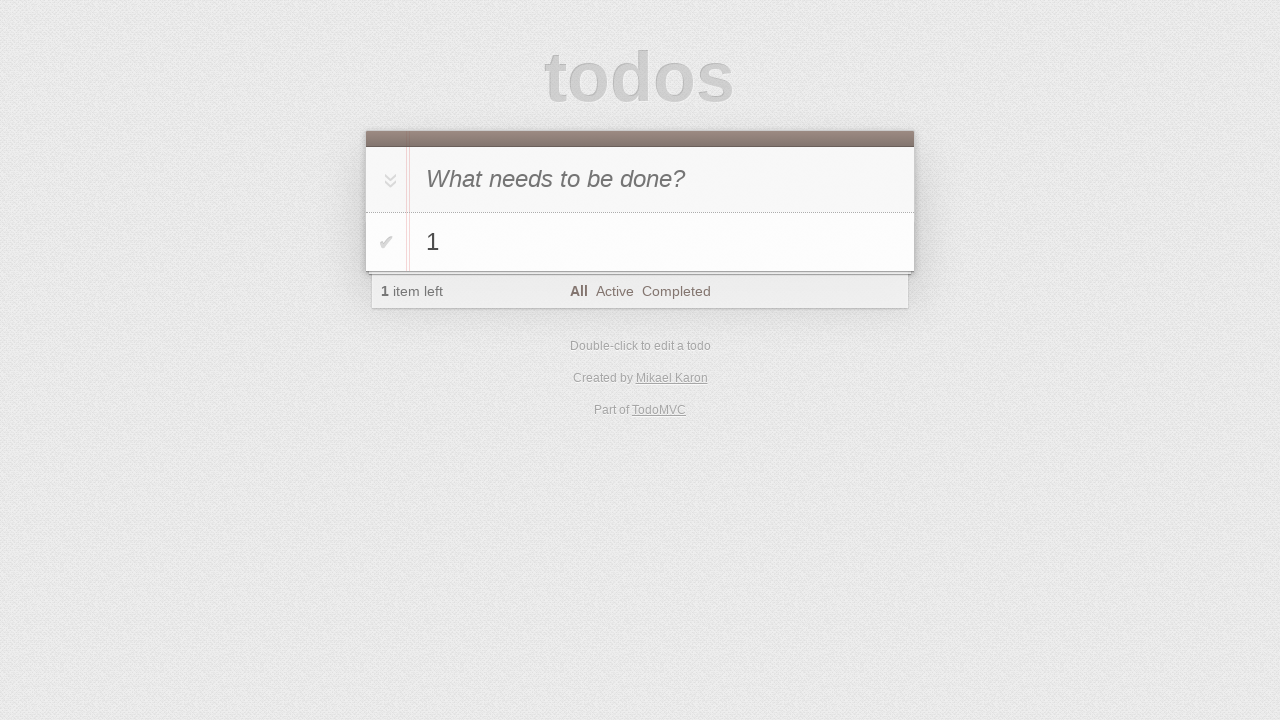

Double-clicked todo item label to start editing at (662, 242) on #todo-list li:has-text('1') label
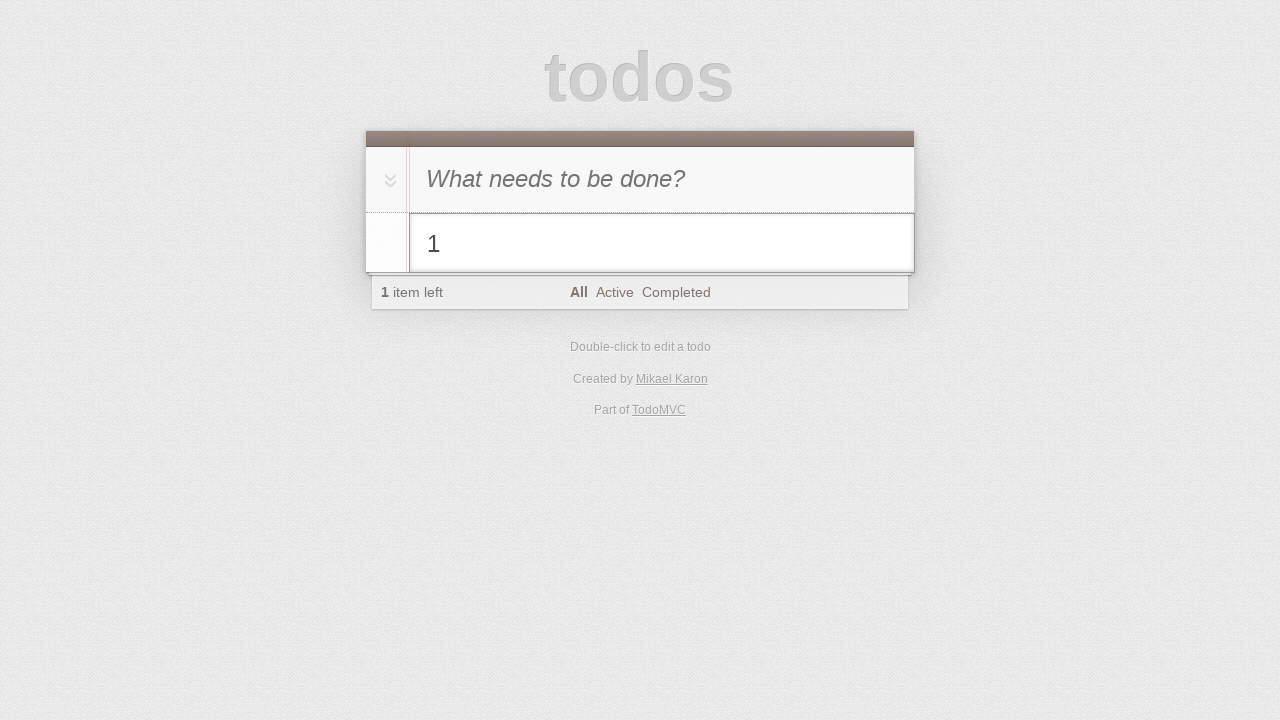

Filled edit field with new text '2' on #todo-list li.editing .edit
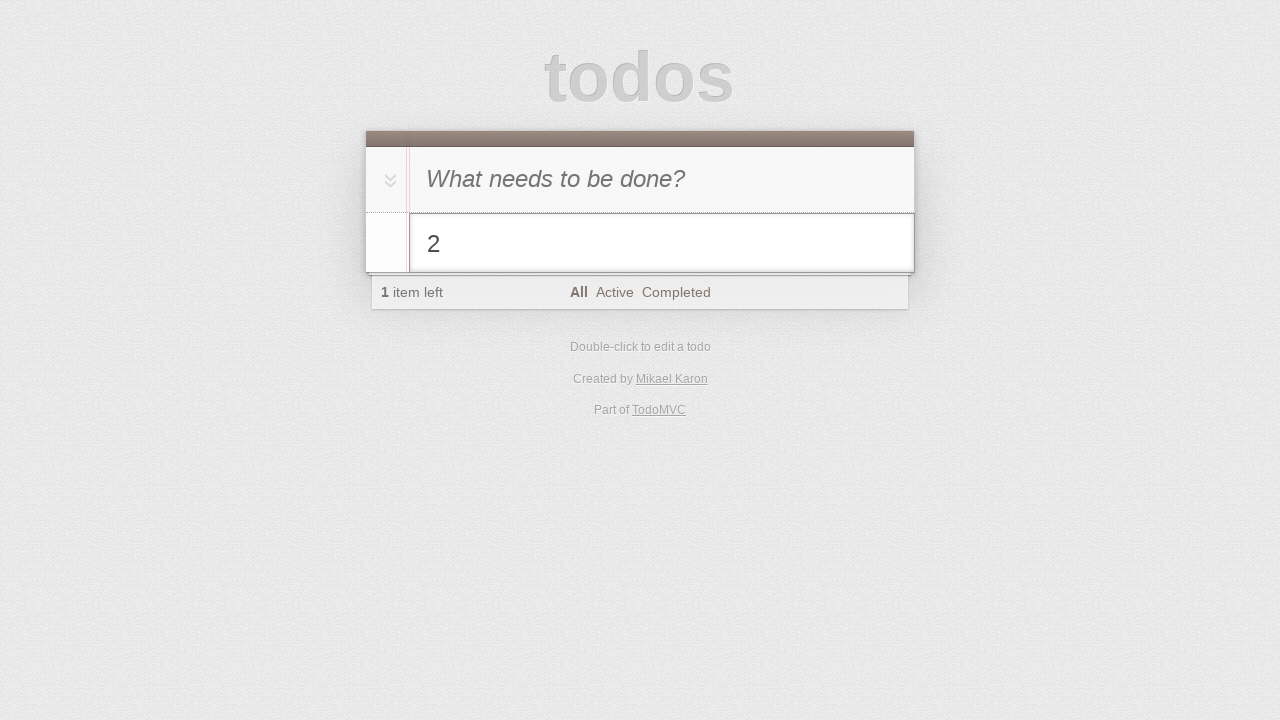

Pressed Escape key to cancel editing on #todo-list li.editing .edit
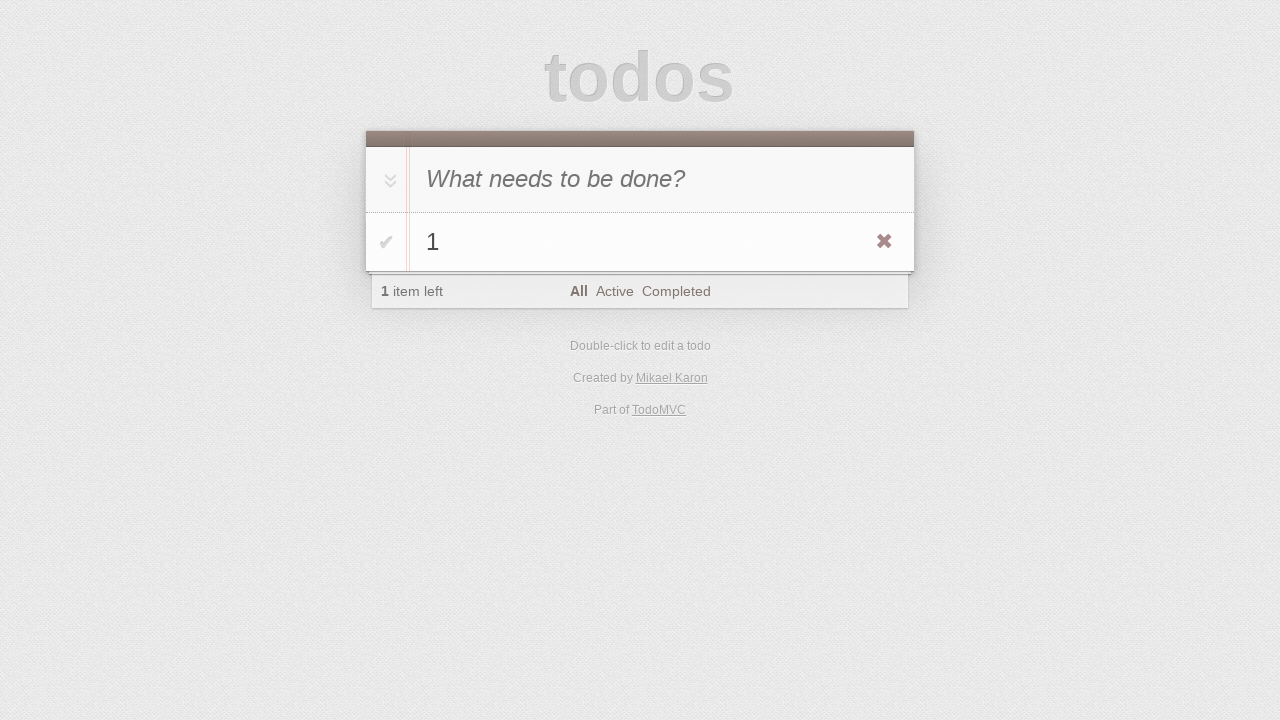

Verified that original todo text '1' is preserved after escape
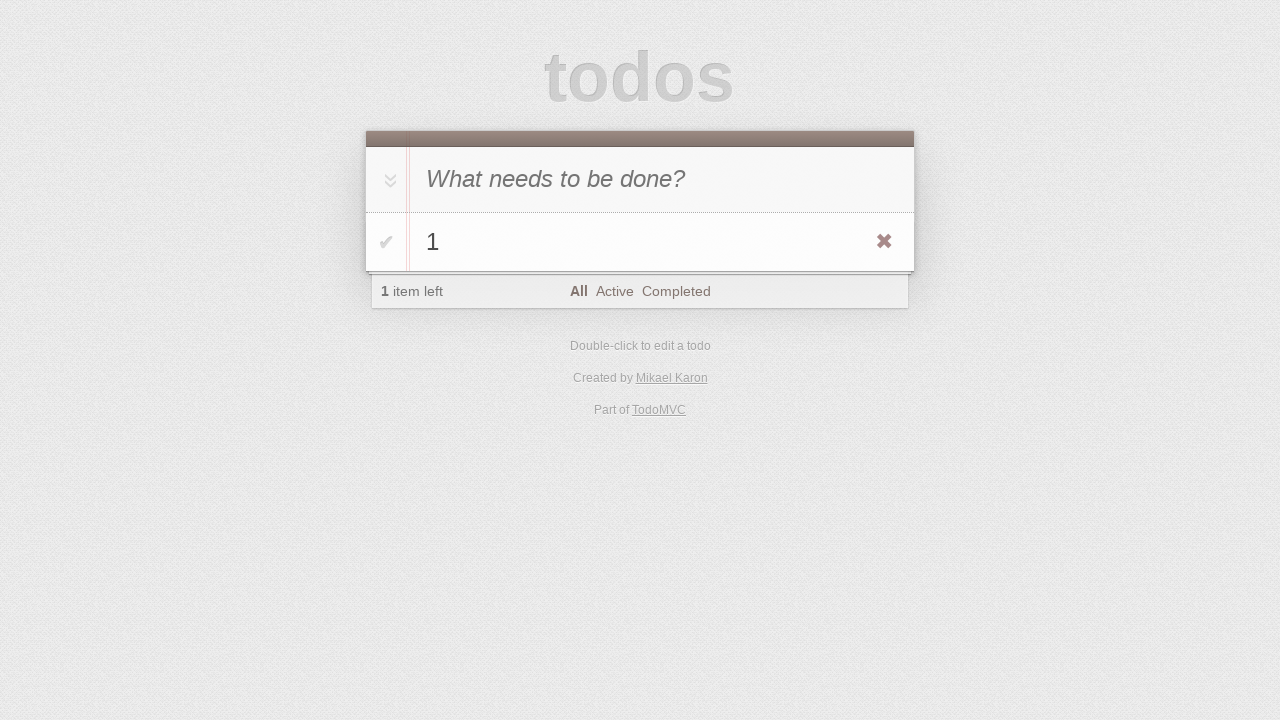

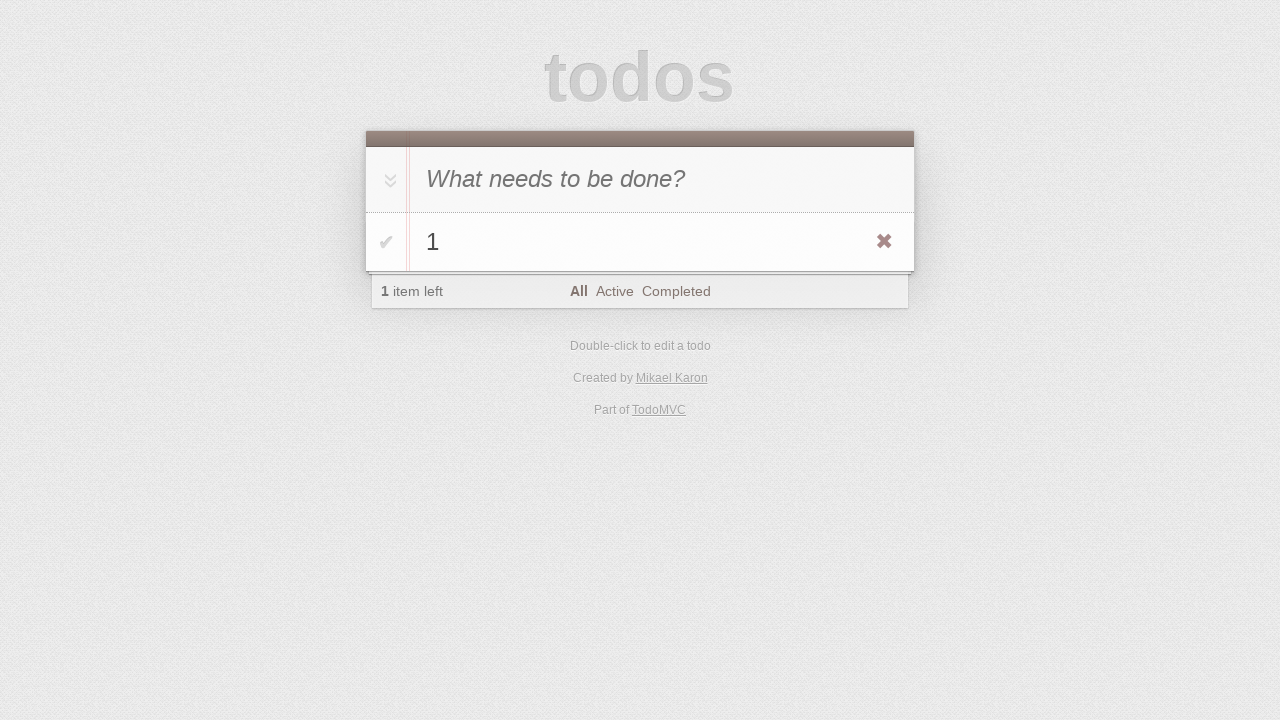